Tests multiple window handling by opening a new window, switching between windows, and verifying page titles

Starting URL: http://the-internet.herokuapp.com/windows

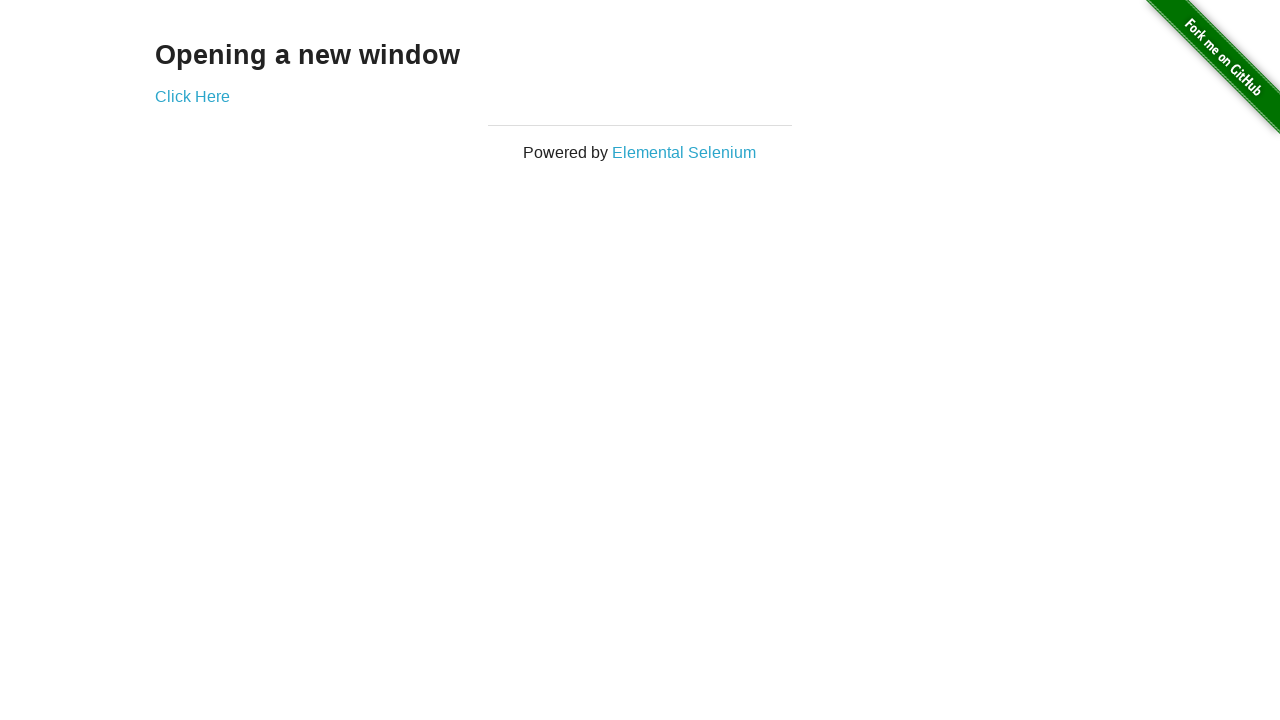

Clicked link to open new window at (192, 96) on .example a
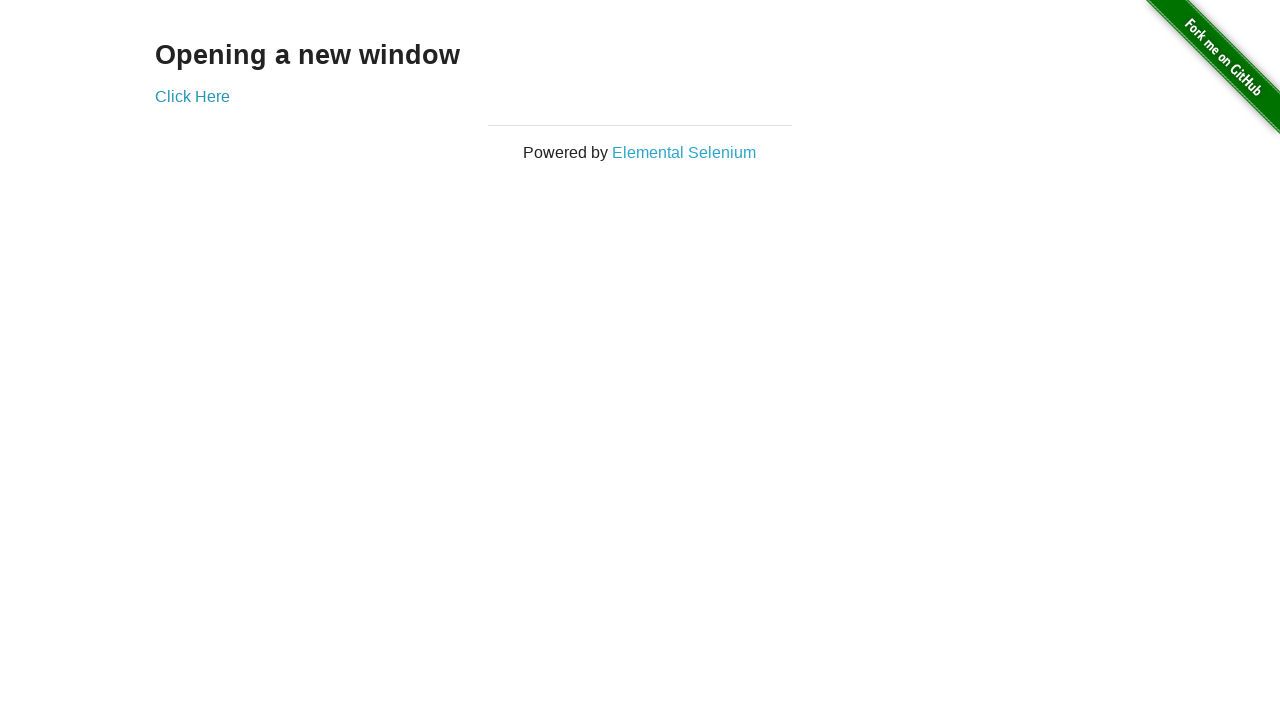

Waited 1000ms for new window/tab to open
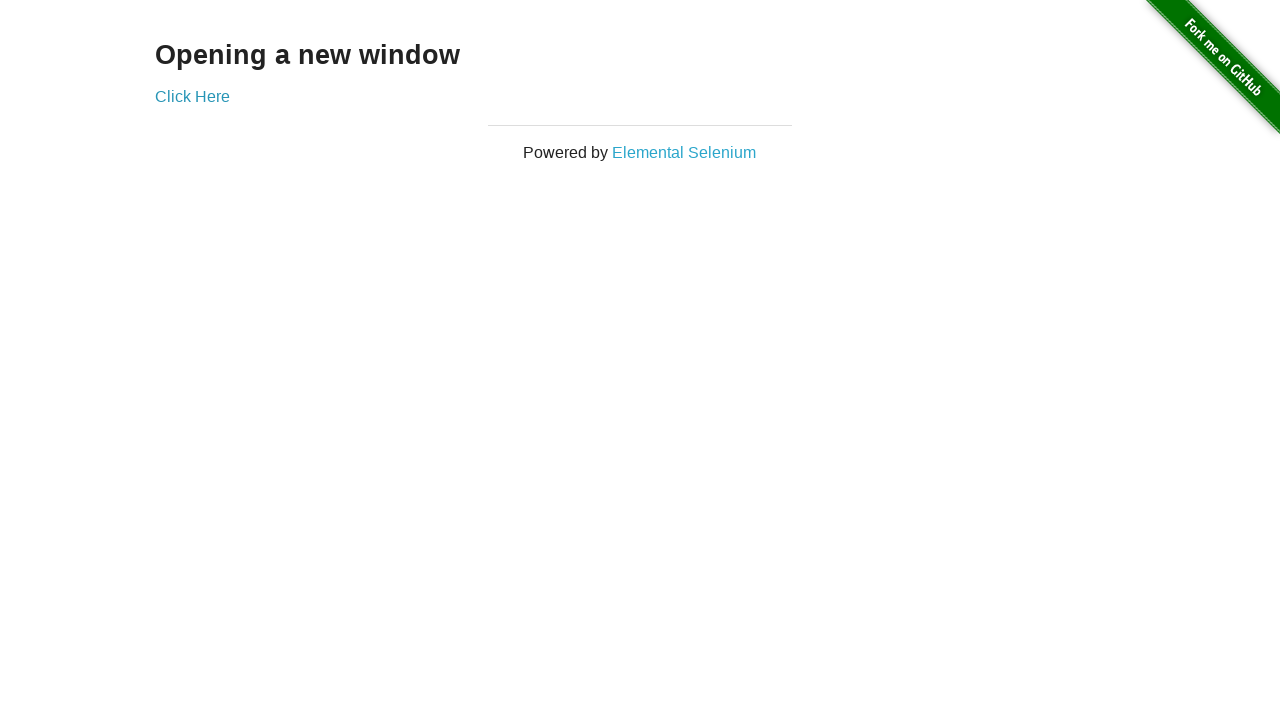

Retrieved all pages/tabs from context
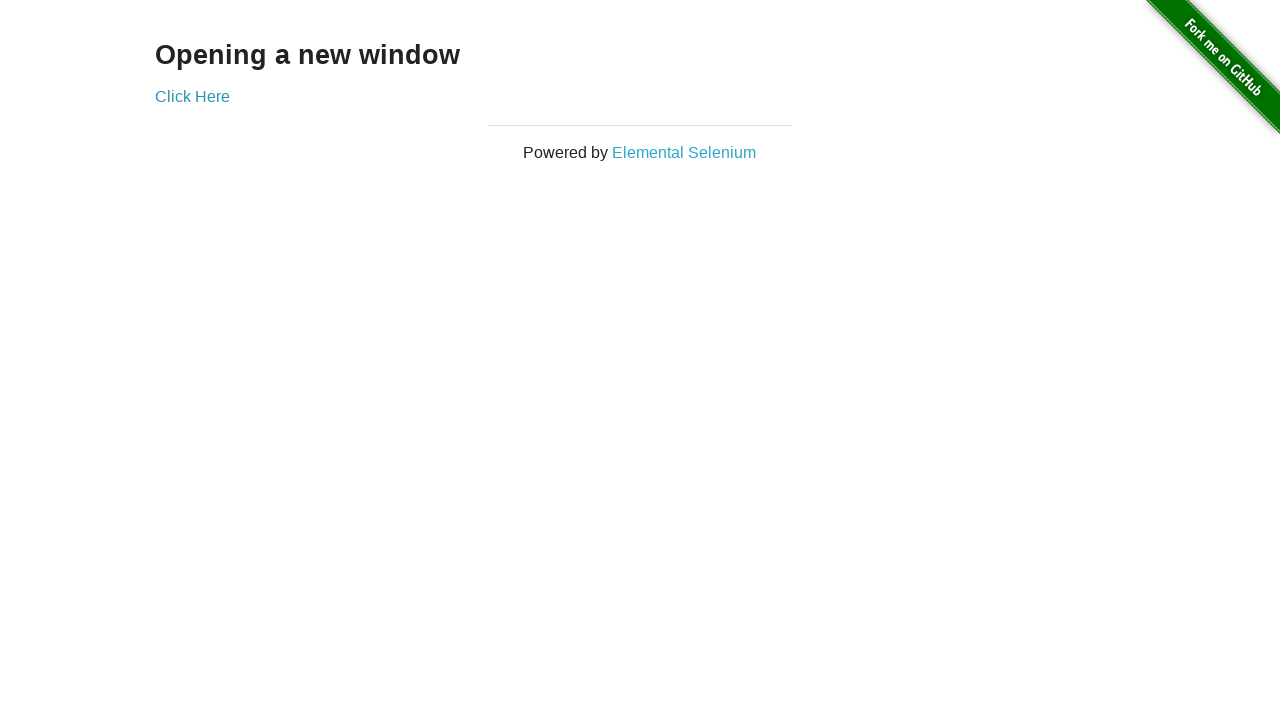

Switched to first window
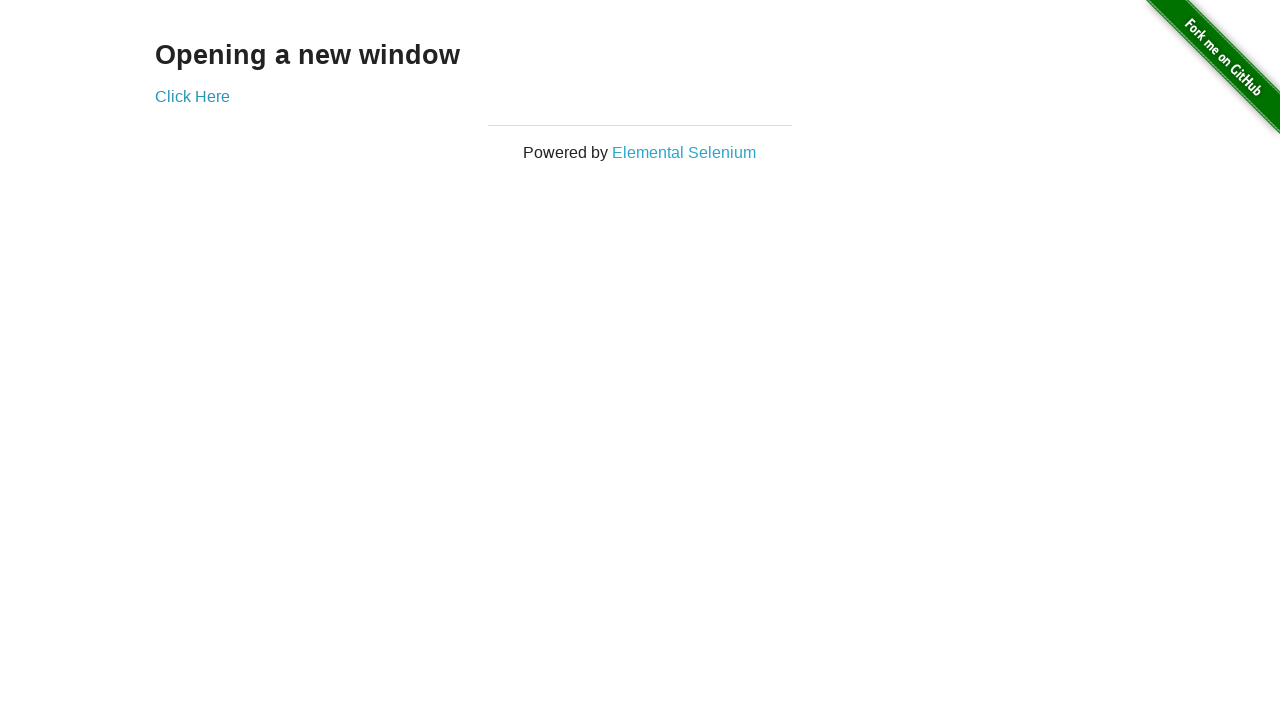

Verified first window title is not 'New Window'
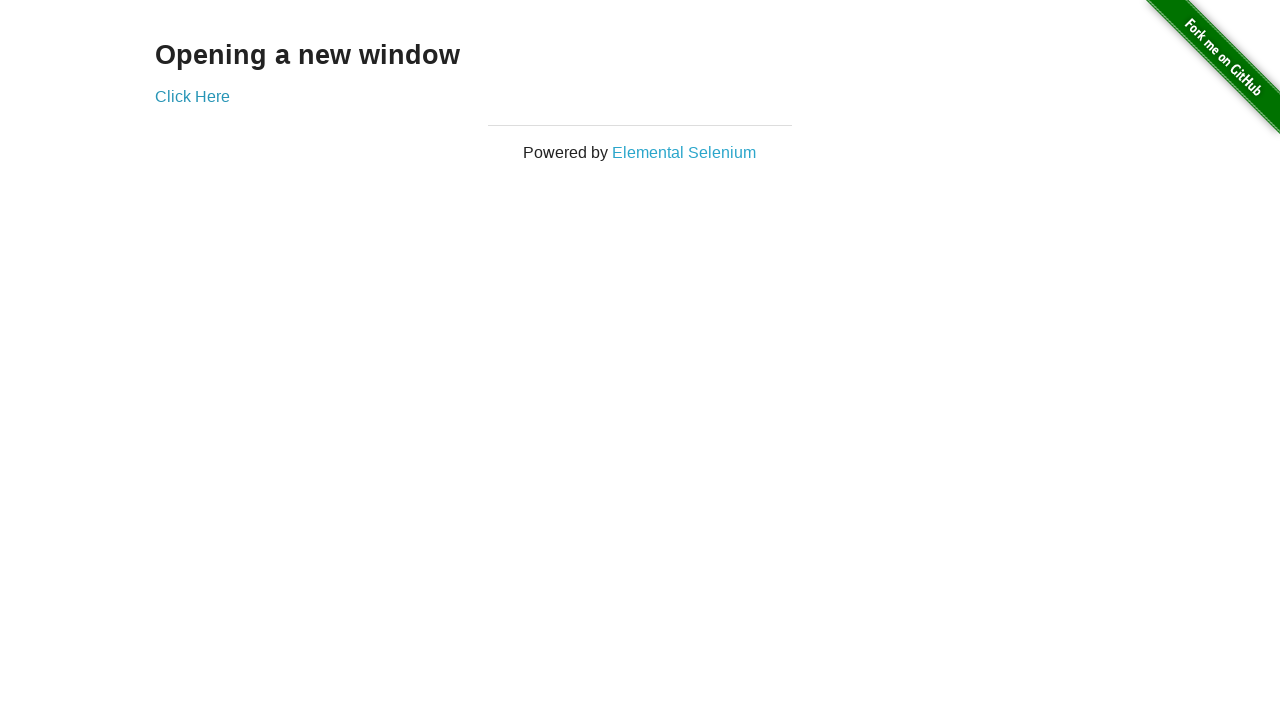

Switched to second window
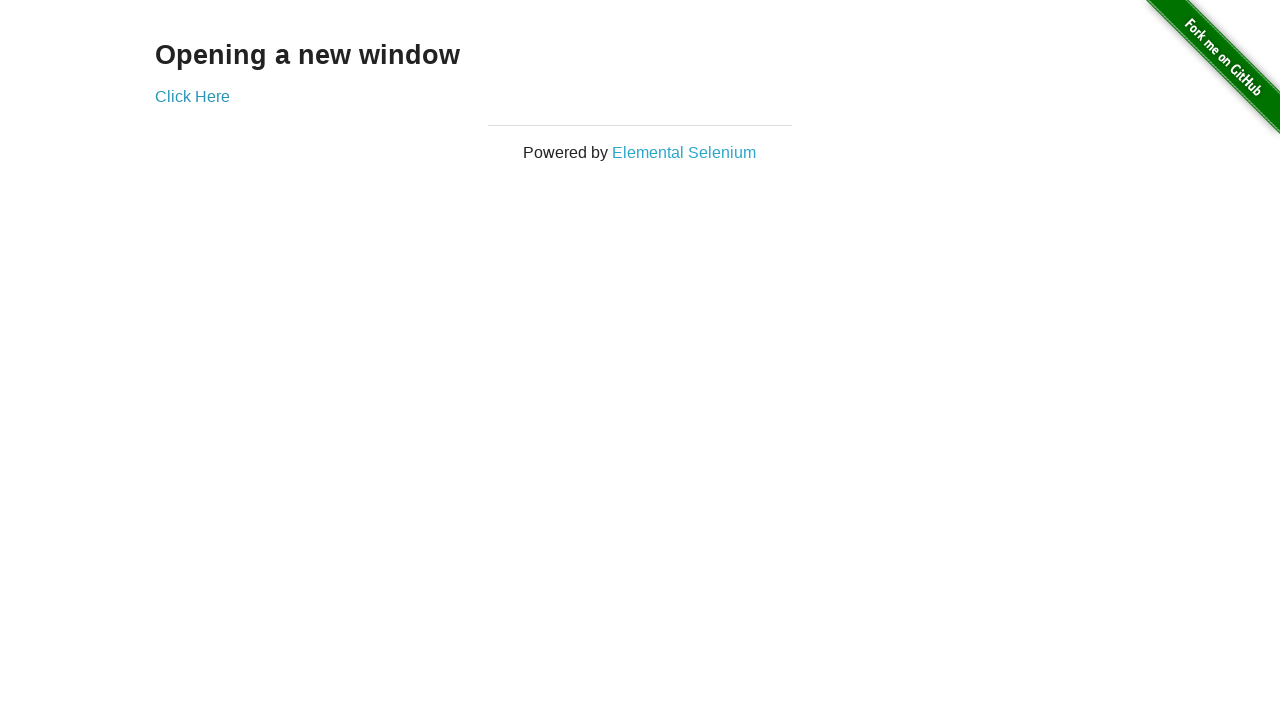

Verified second window title is 'New Window'
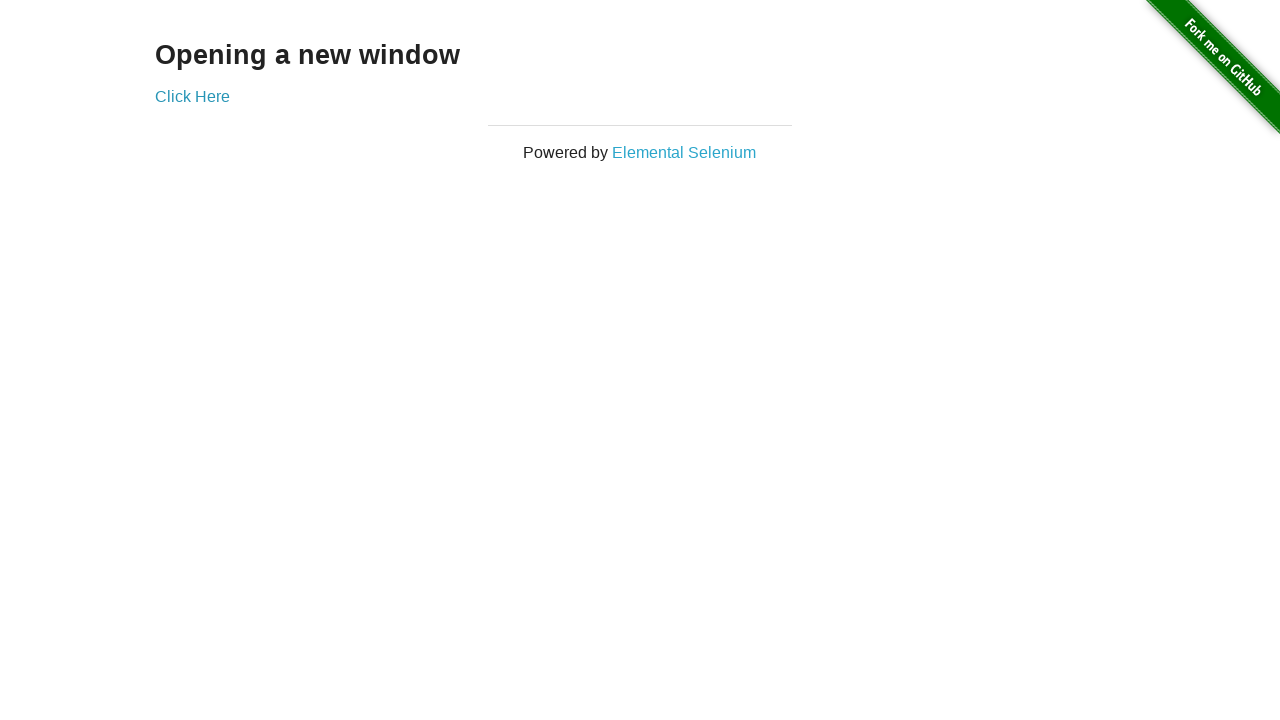

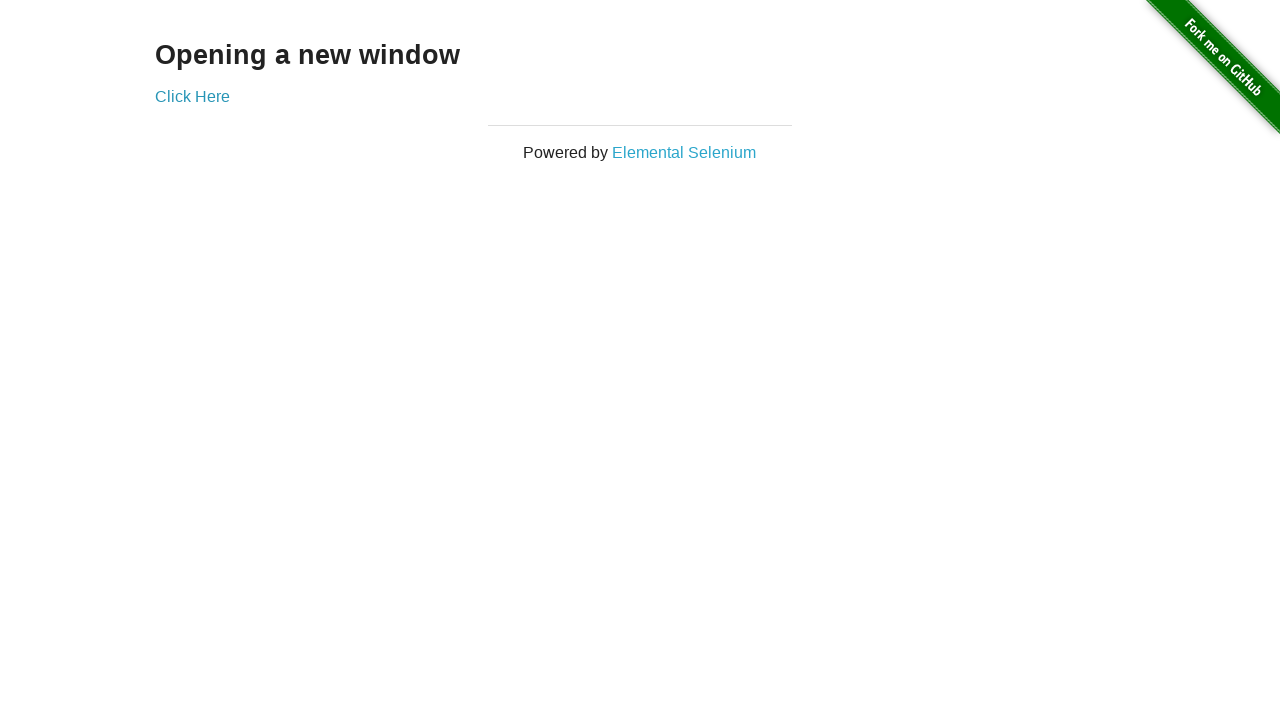